Tests file download functionality by navigating to a download page and clicking the first download link to trigger a file download.

Starting URL: https://the-internet.herokuapp.com/download

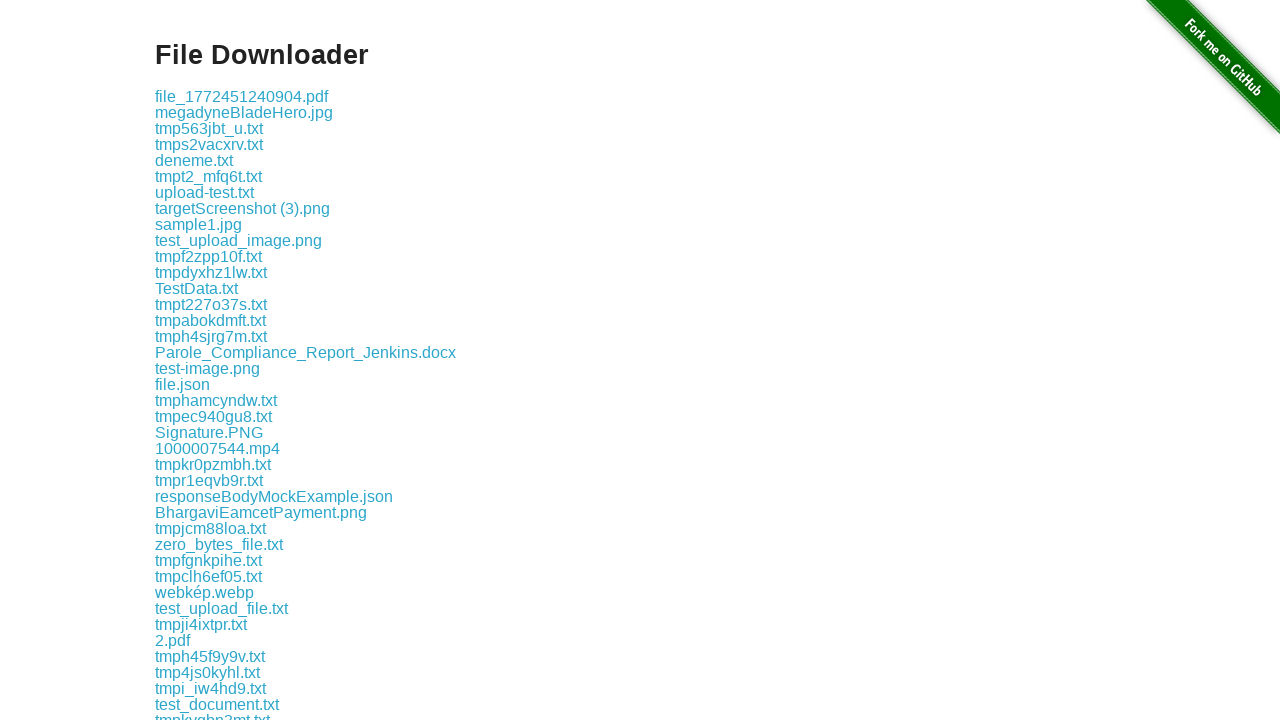

Located the first download link on the page
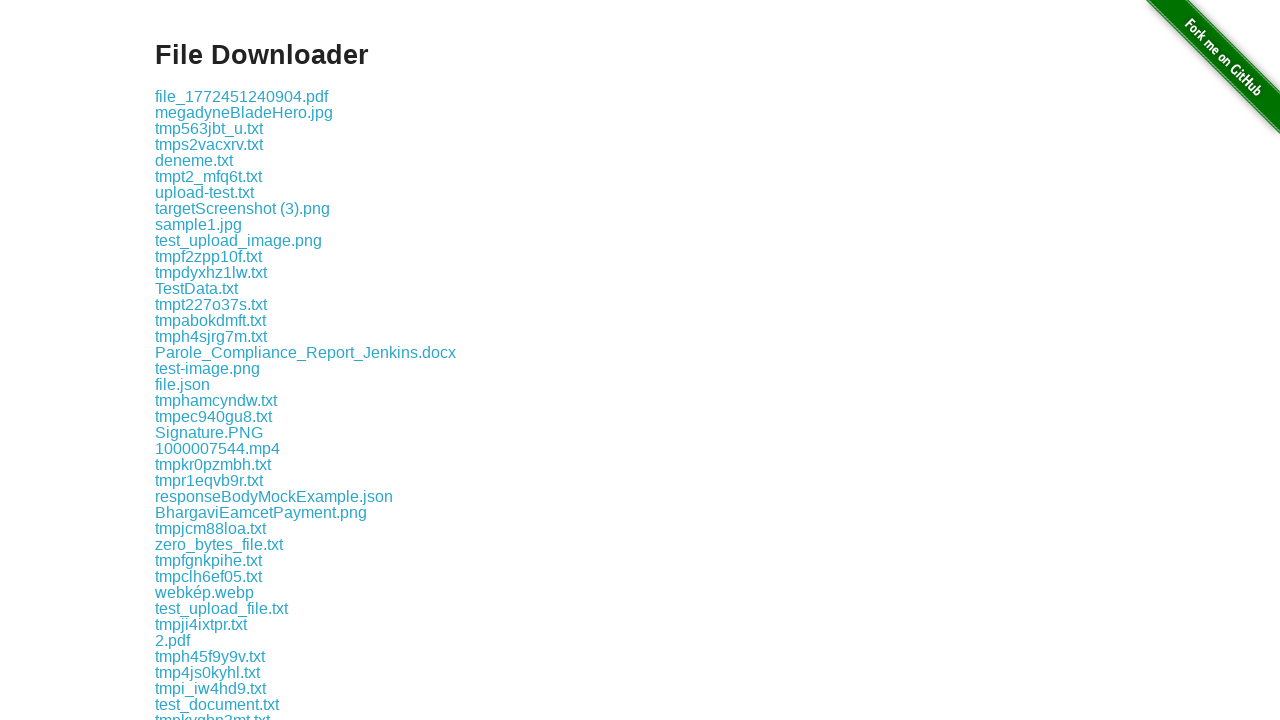

Clicked the download link to trigger file download at (242, 96) on .example a >> nth=0
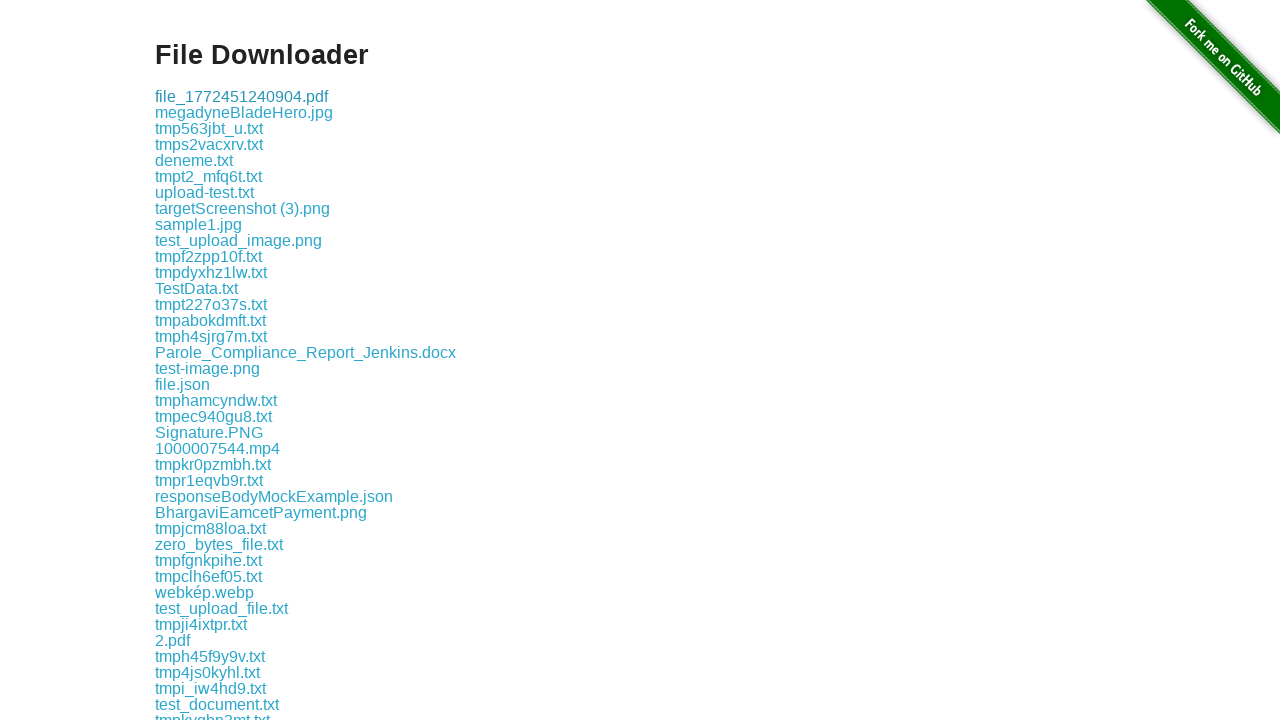

File download completed
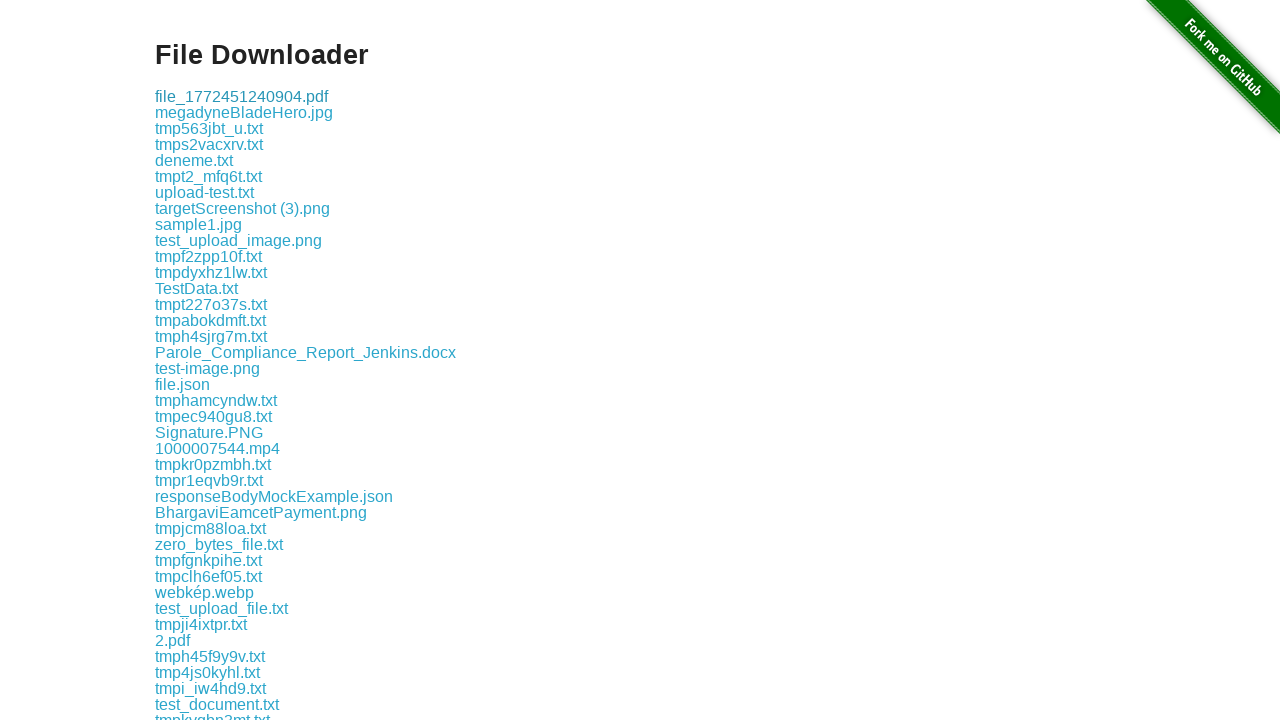

Verified that downloaded file has a suggested filename
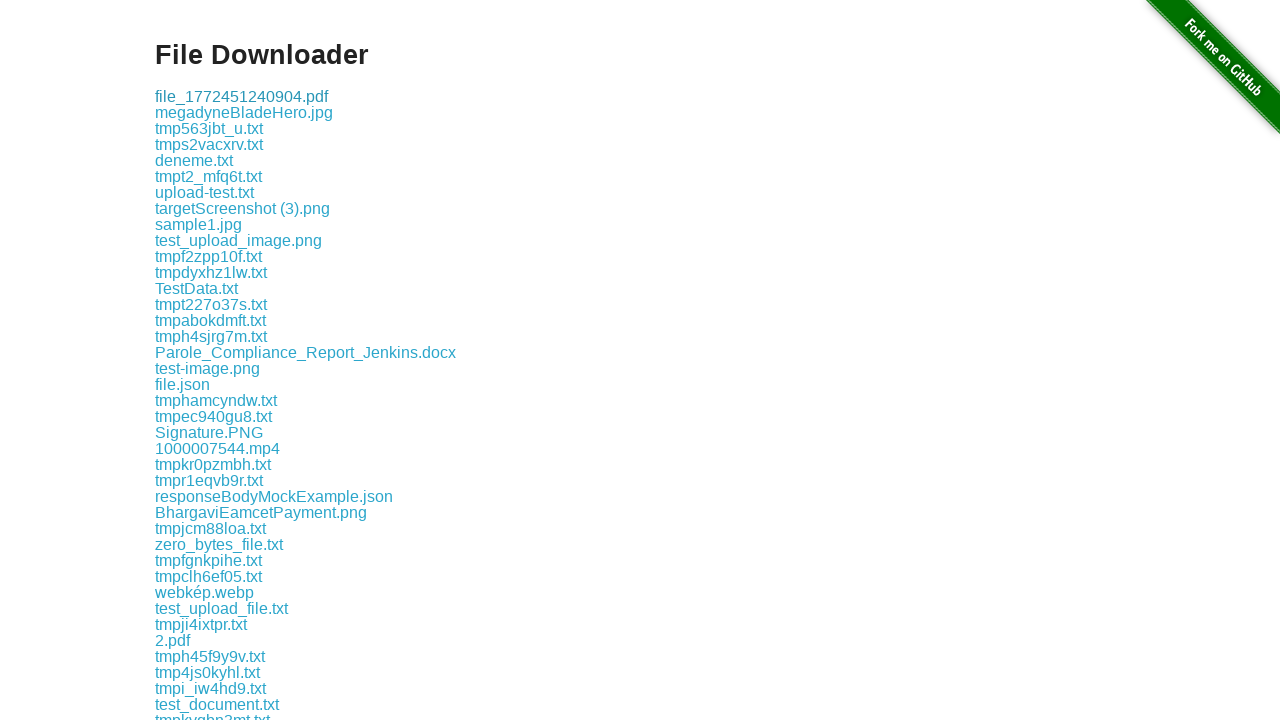

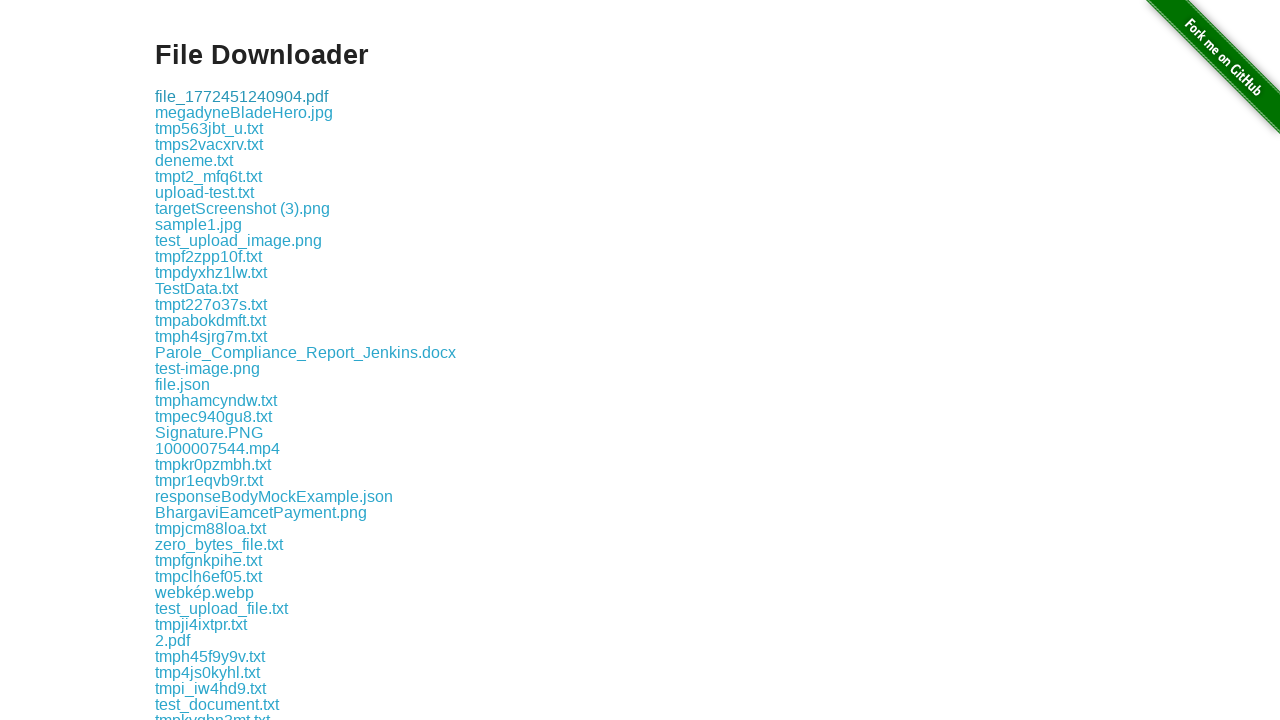